Tests drag and drop functionality on jQuery UI demo page by dragging an element and dropping it onto a target area

Starting URL: https://jqueryui.com/droppable/

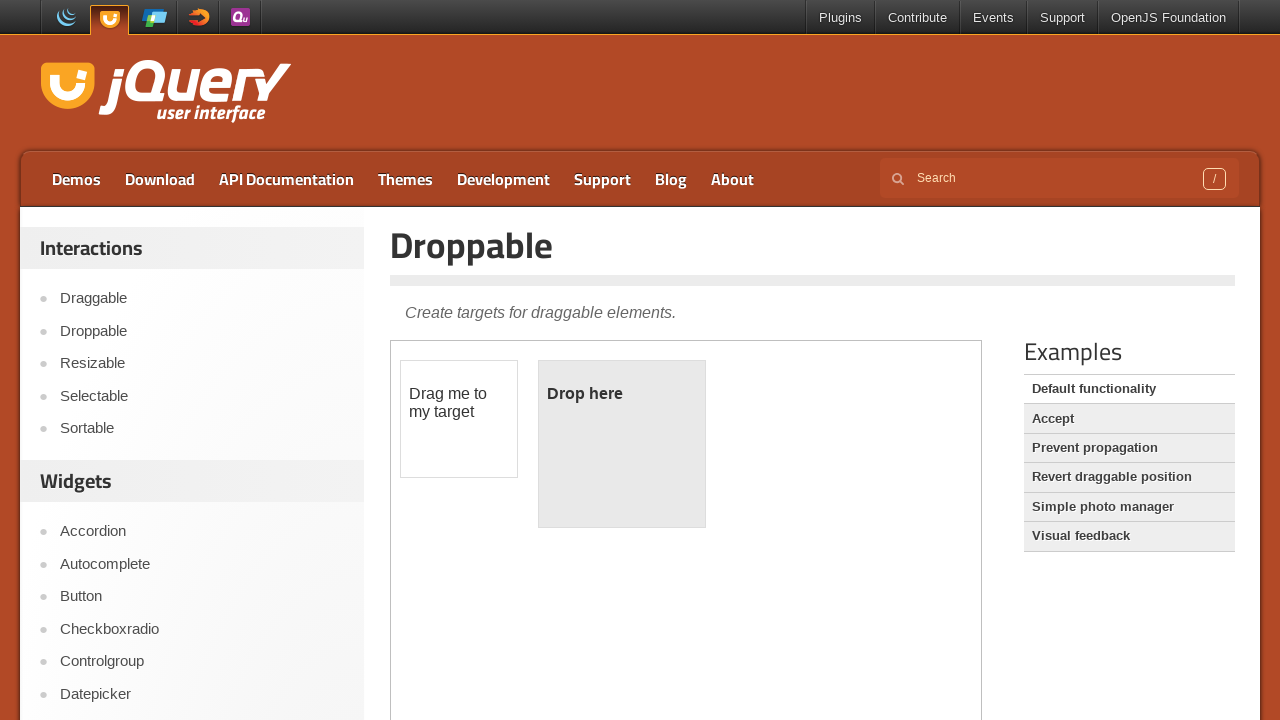

Located demo iframe for droppable test
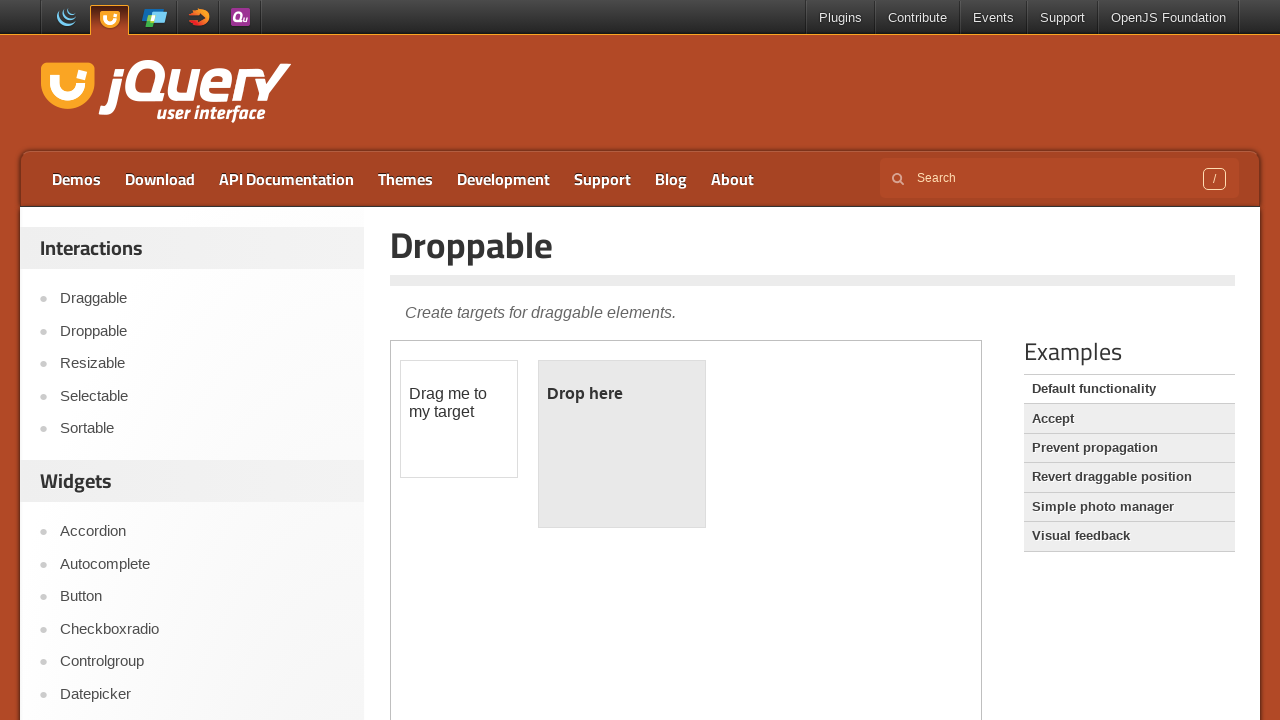

Located draggable element with ID 'draggable'
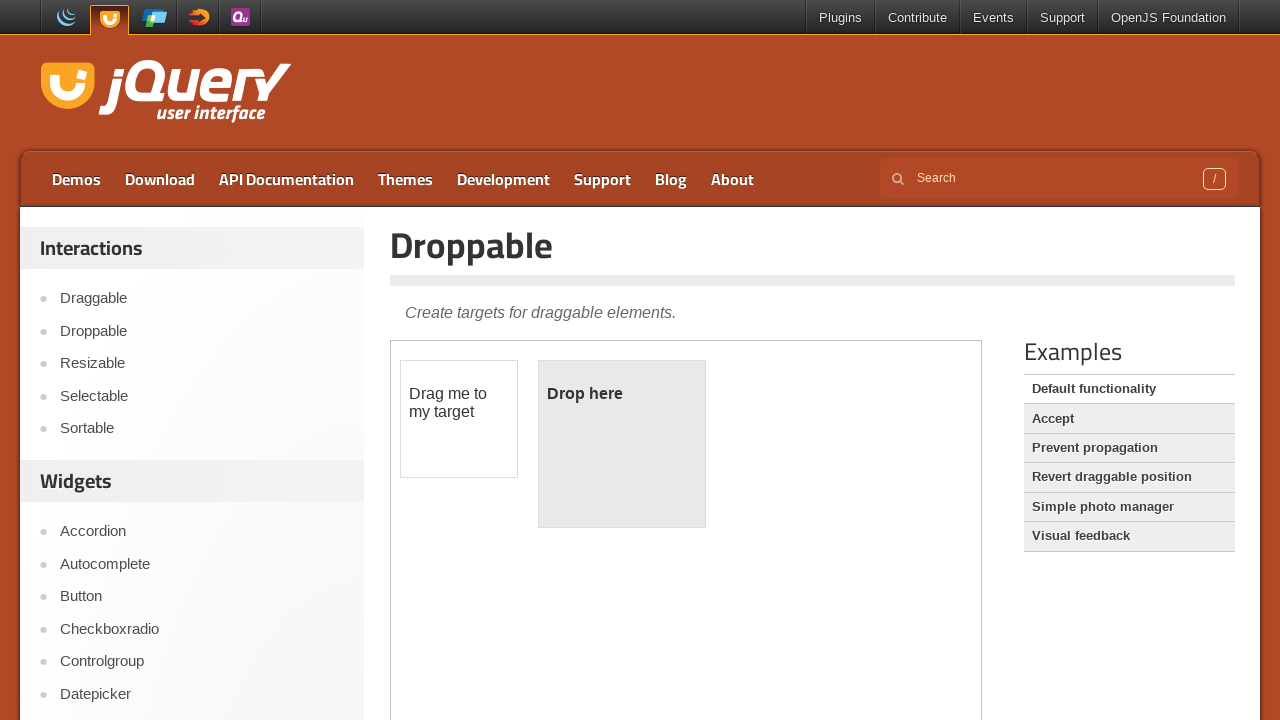

Located droppable target element with ID 'droppable'
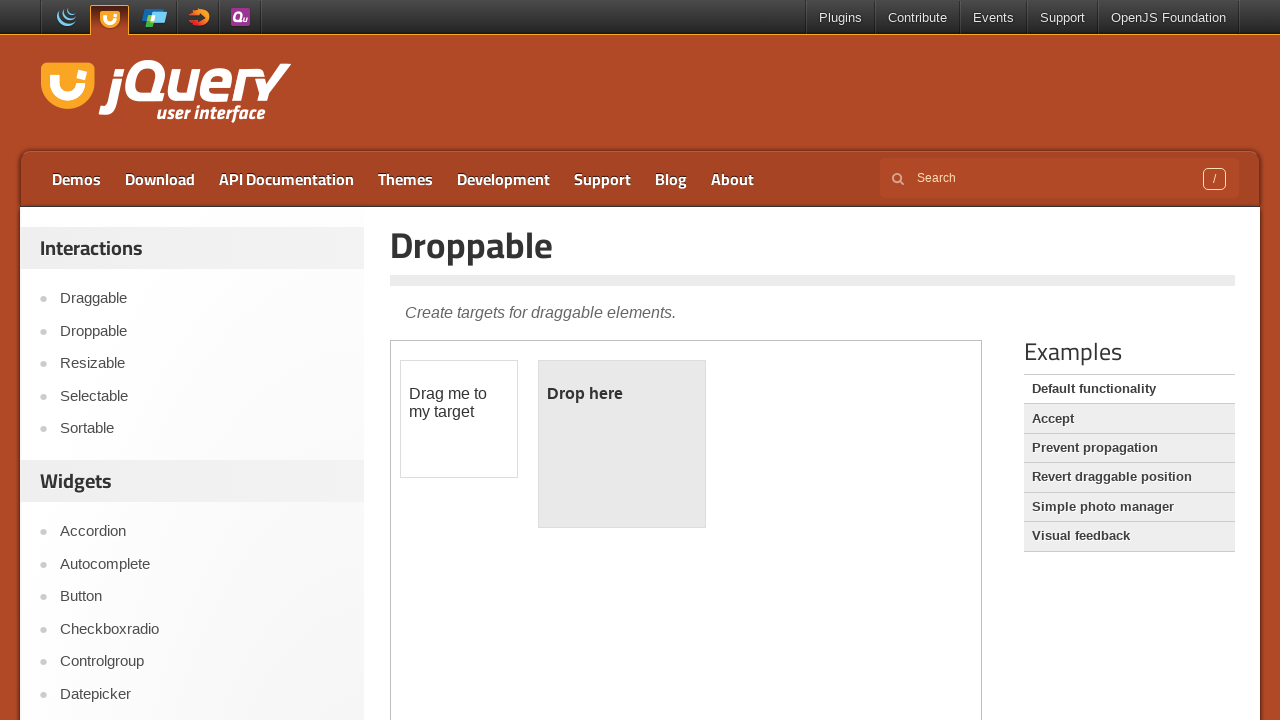

Dragged draggable element onto droppable target area at (622, 444)
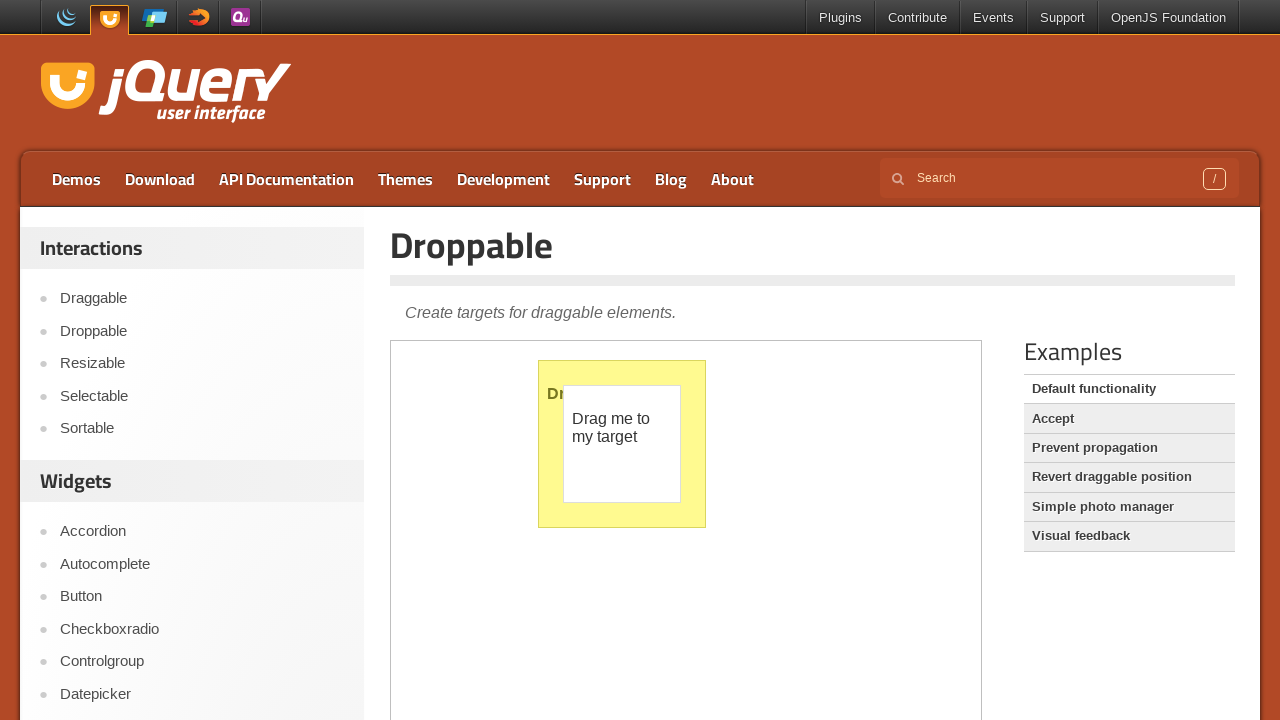

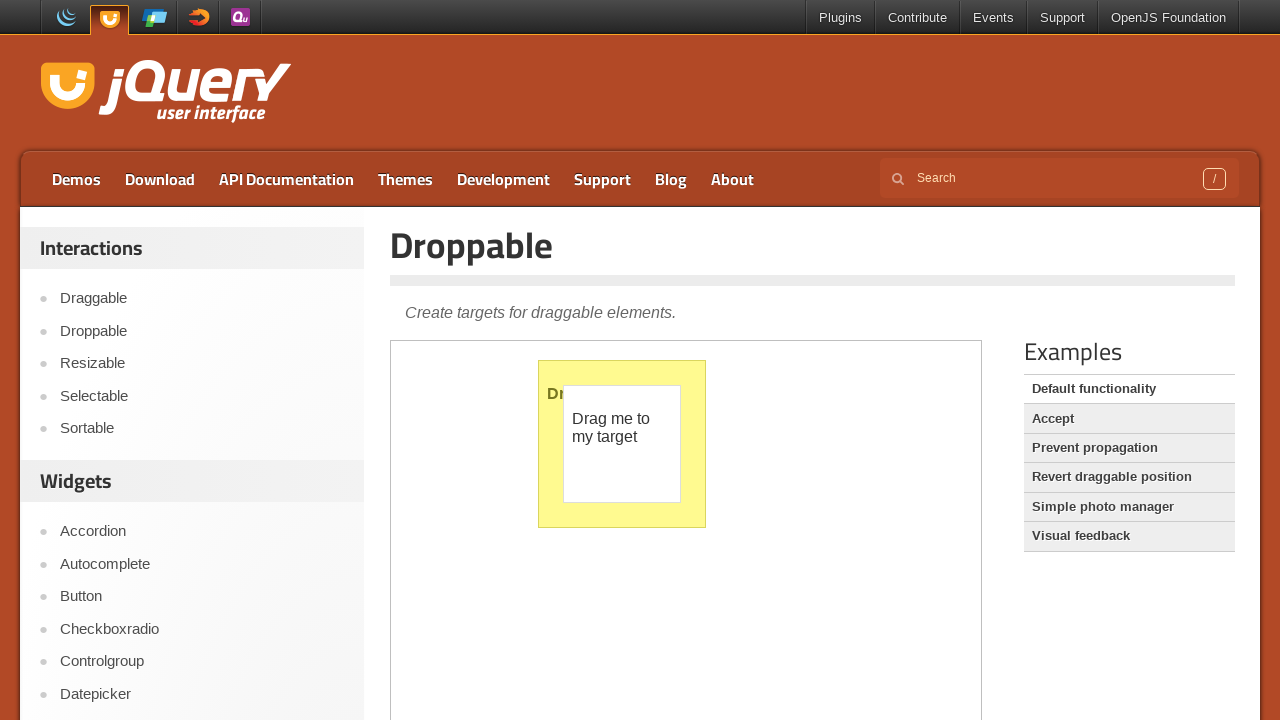